Tests multiple window handling by clicking a link that opens a new window, switching to that window, and verifying the new window's title is "New Window"

Starting URL: https://practice.cydeo.com/windows

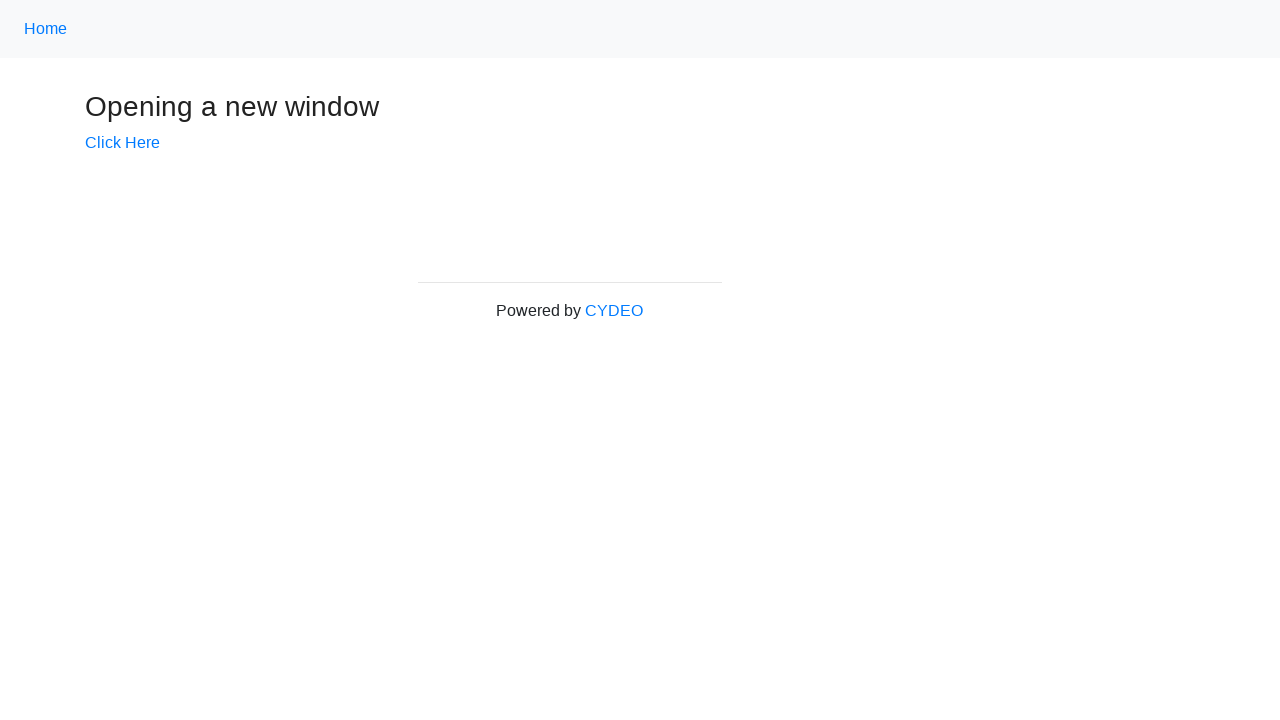

Verified initial page title is 'Windows'
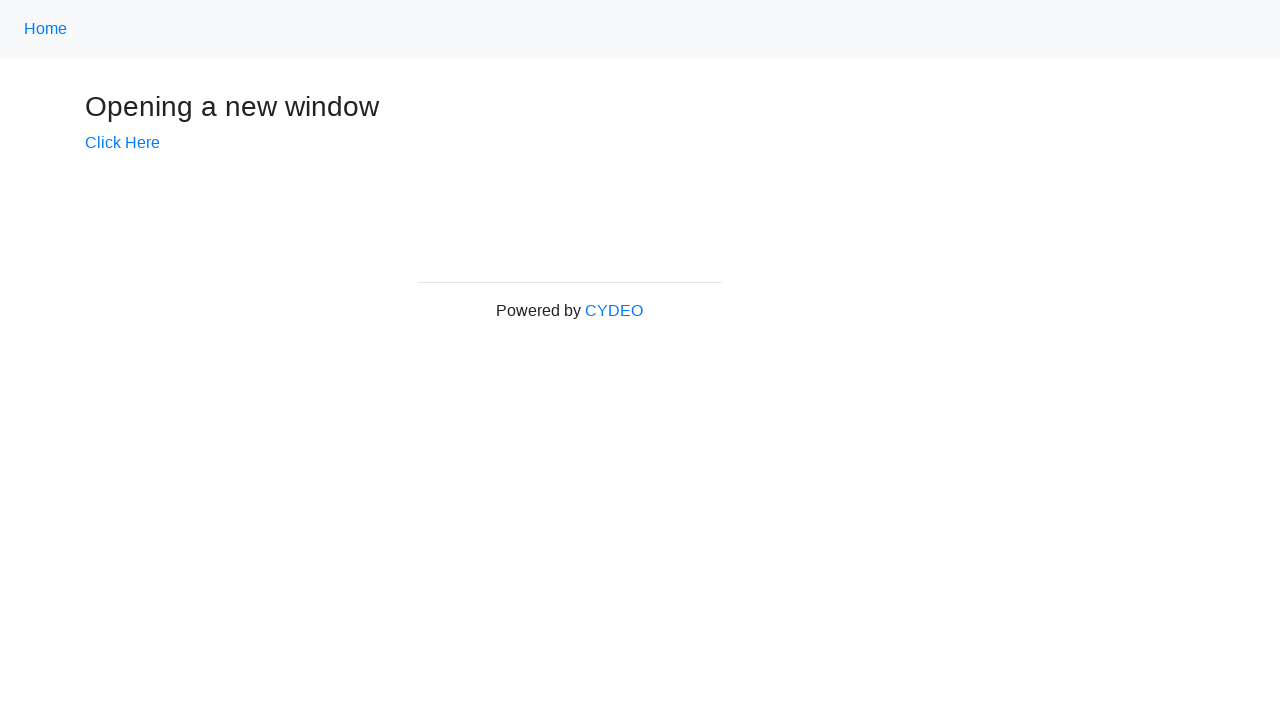

Stored main page reference
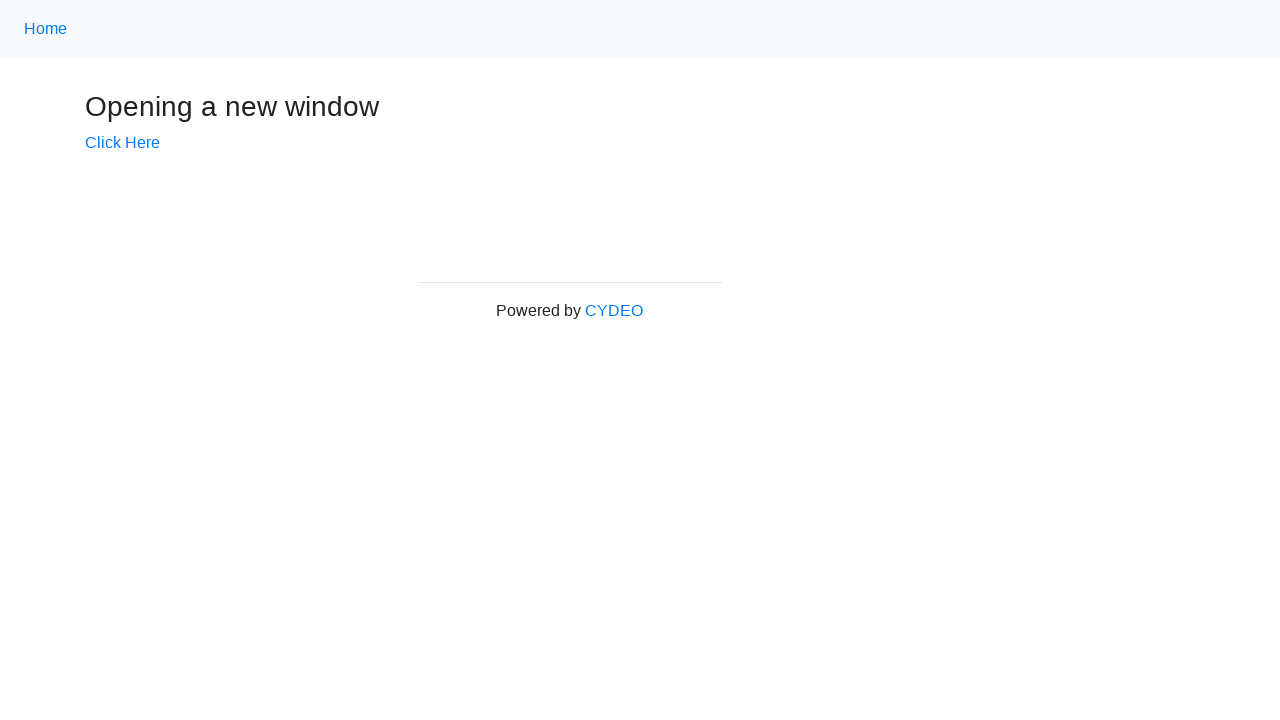

Clicked 'Click Here' link to open new window at (122, 143) on text=Click Here
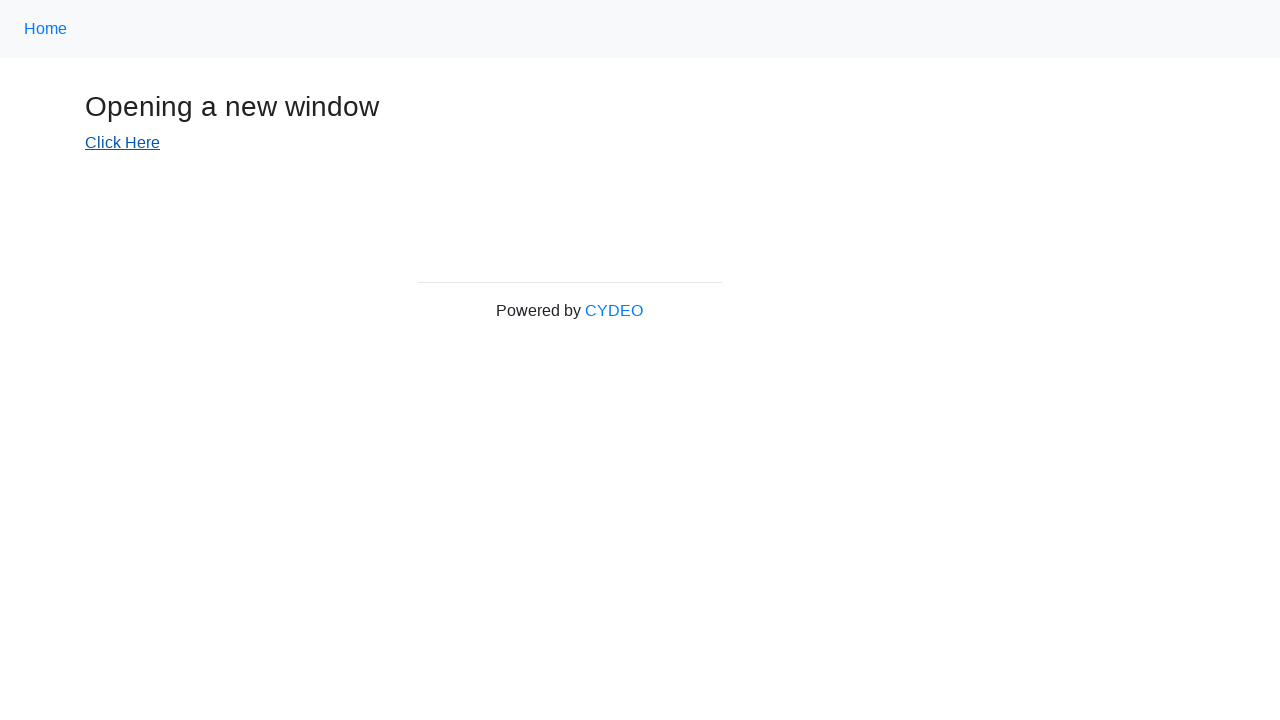

Captured new page/window from context
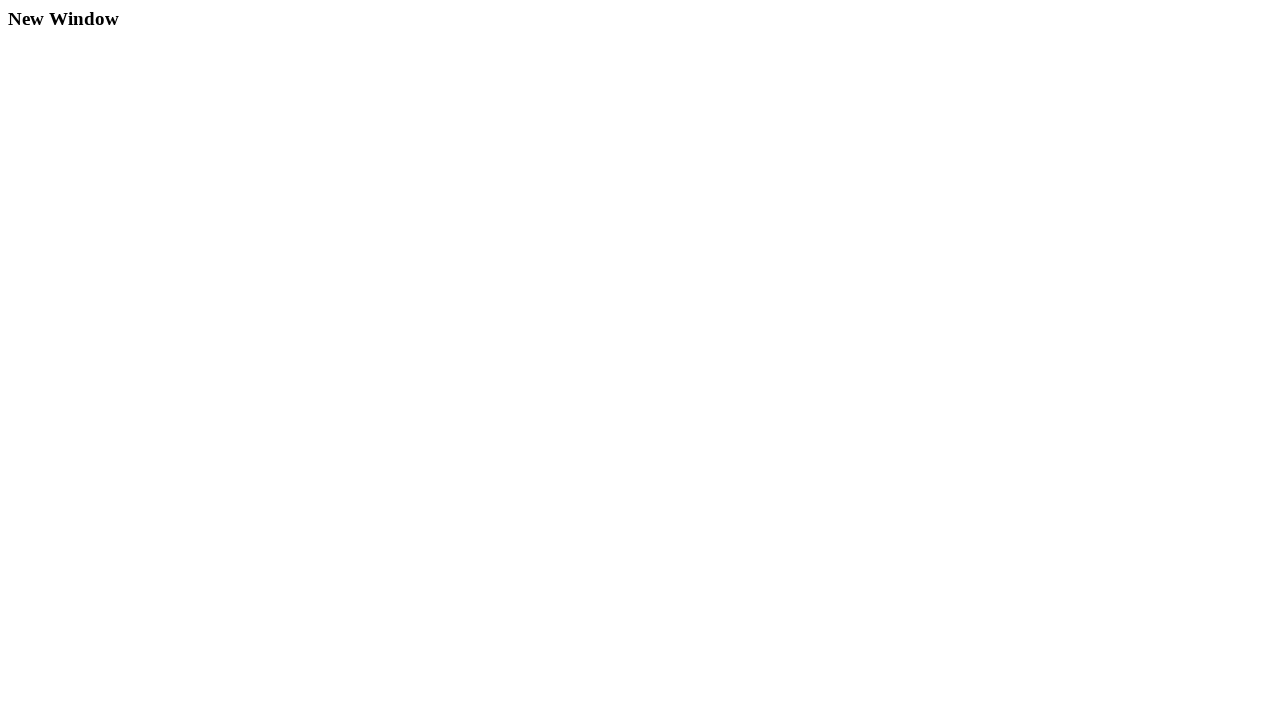

Waited for new page to load completely
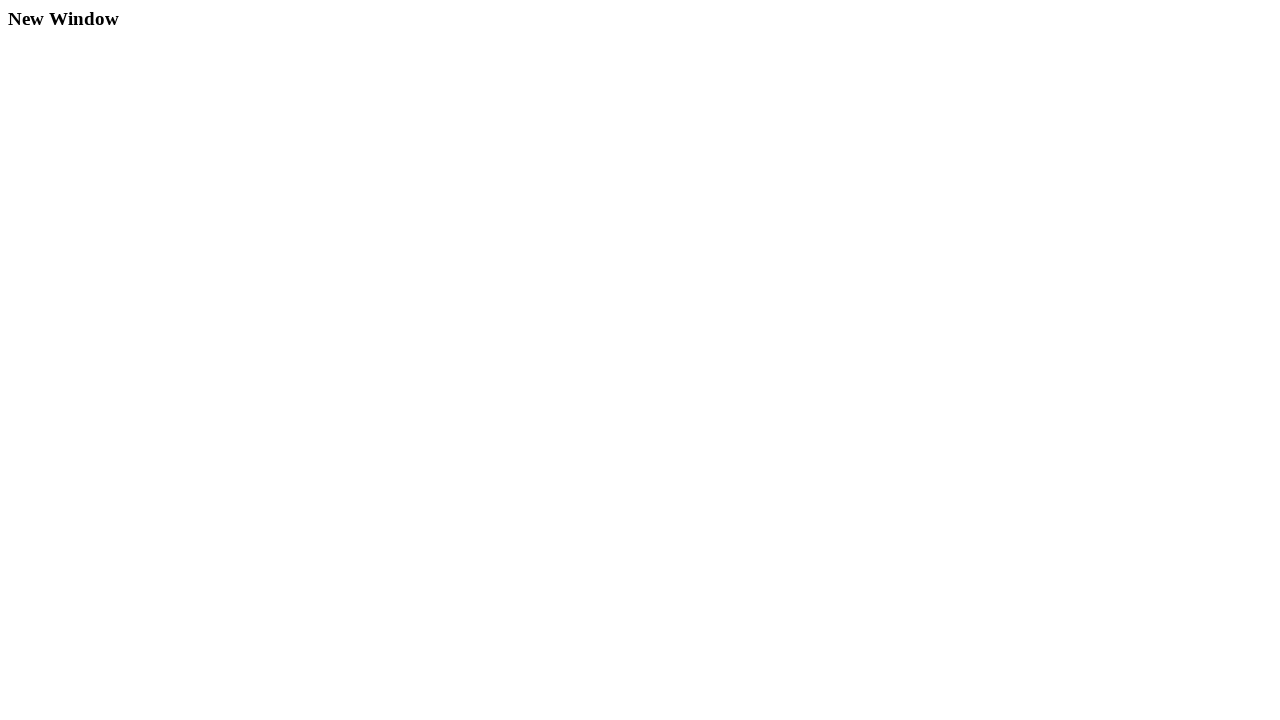

Verified new window title is 'New Window'
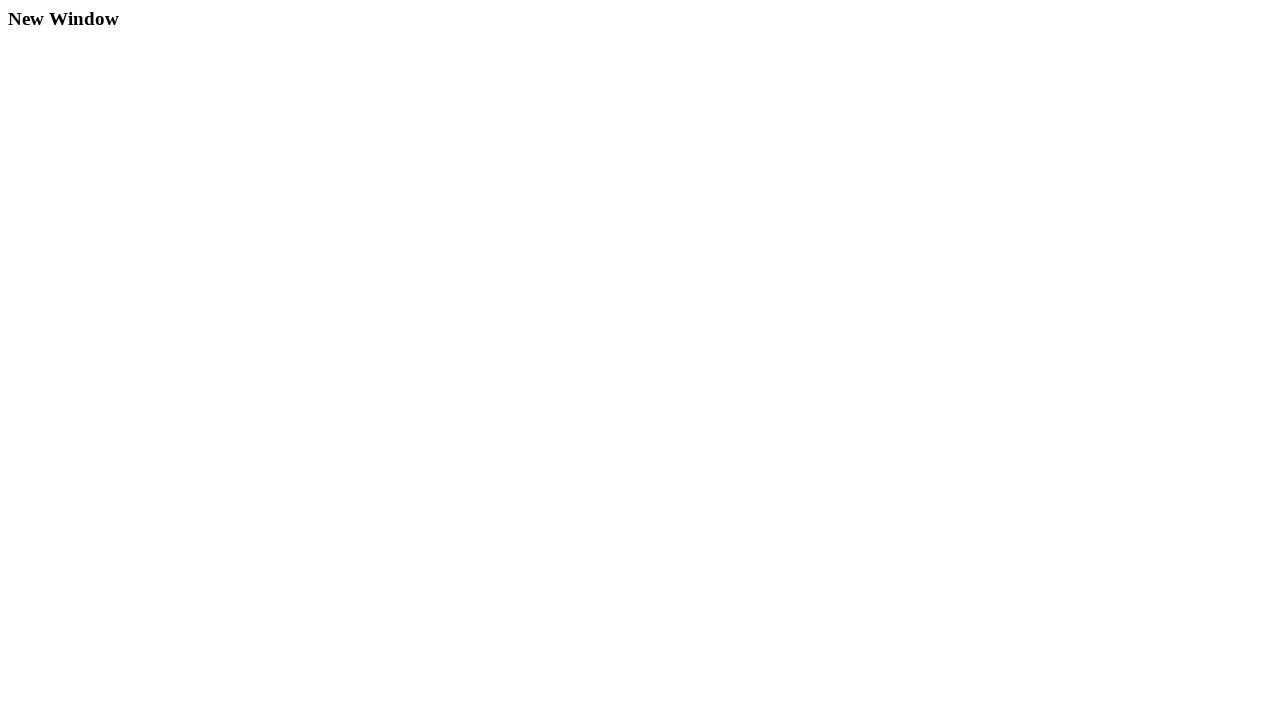

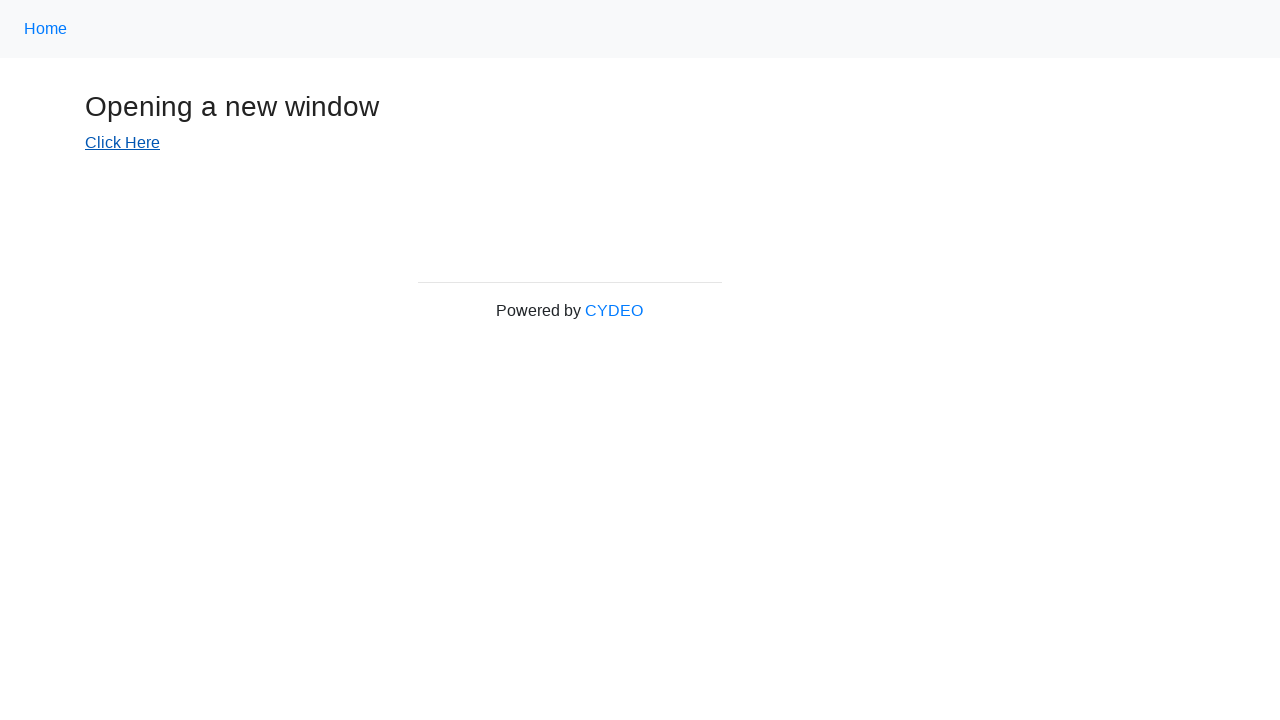